Tests the complete flight booking flow on BlazeDemo by selecting departure/destination cities, choosing a flight, filling passenger details, and completing the purchase

Starting URL: https://blazedemo.com

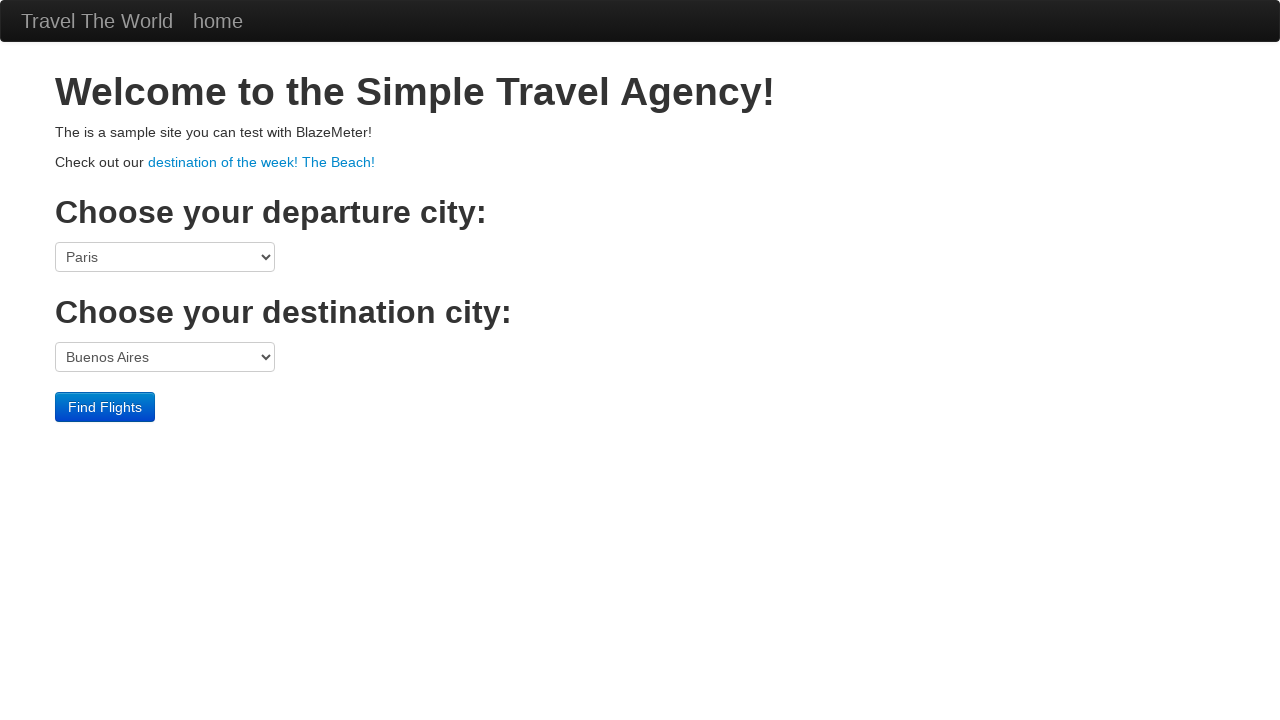

Clicked departure city dropdown at (165, 257) on select[name='fromPort']
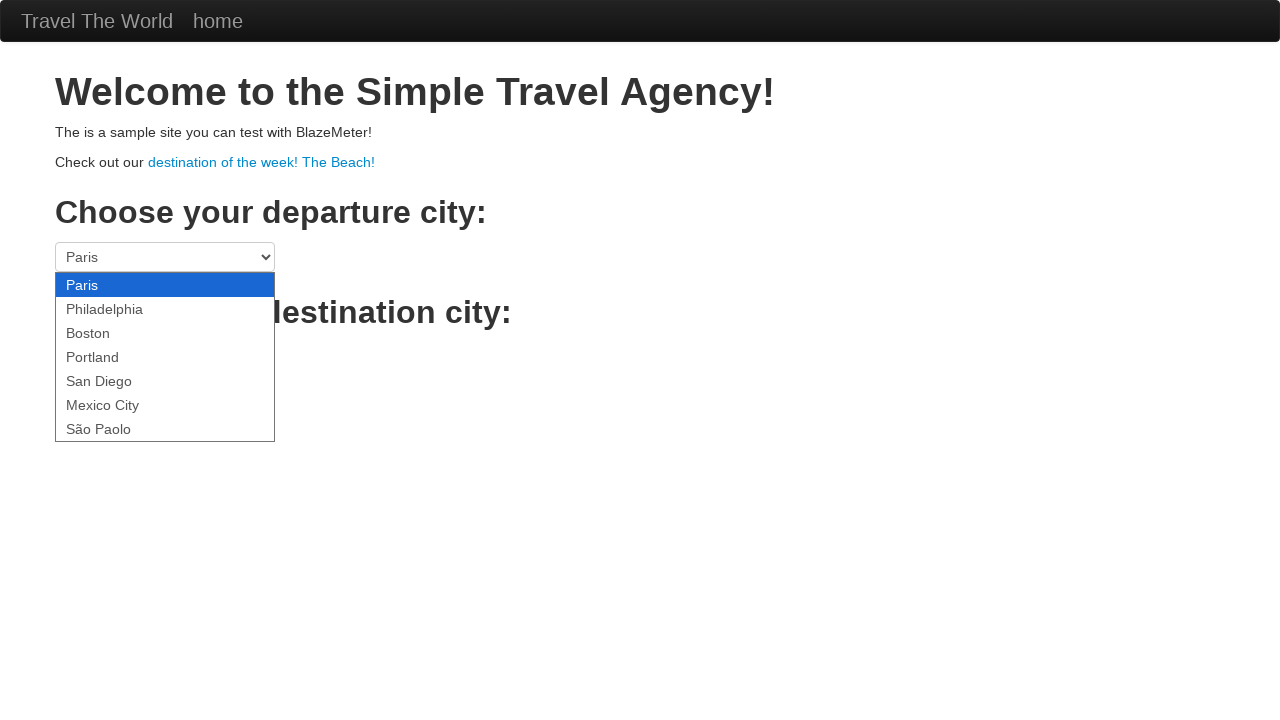

Selected Boston as departure city on select[name='fromPort']
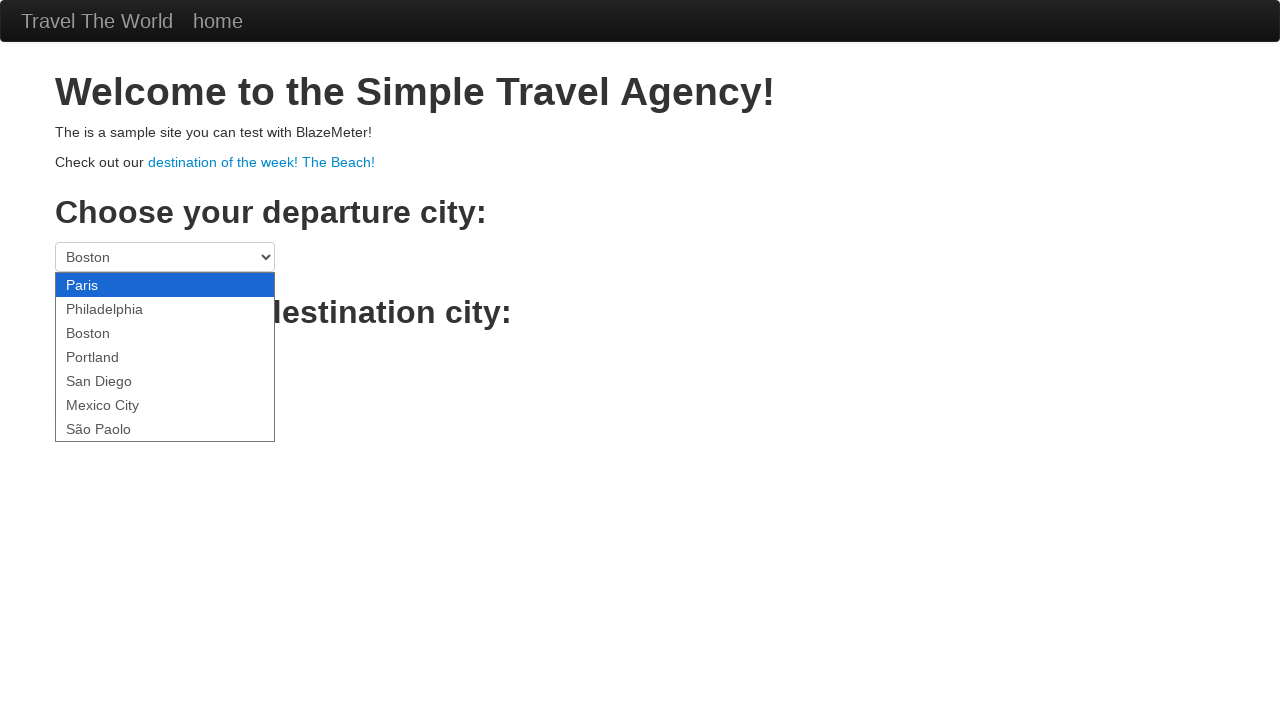

Clicked destination city dropdown at (165, 357) on select[name='toPort']
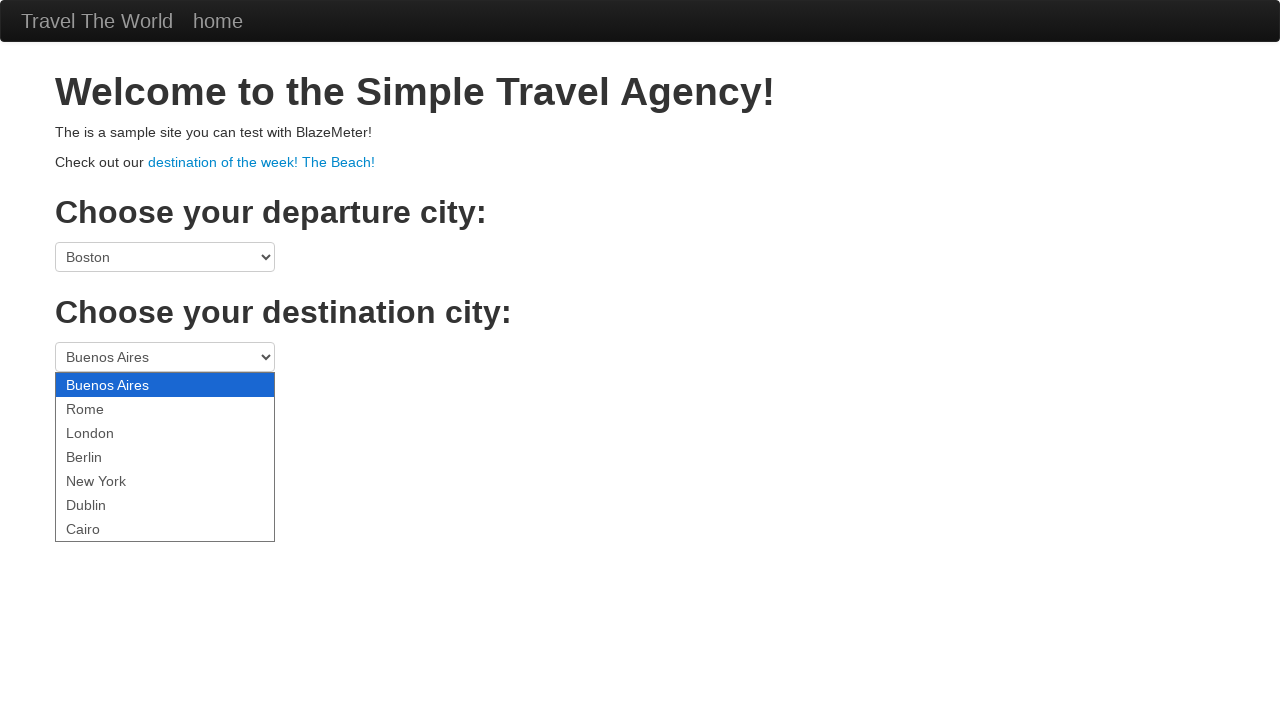

Selected London as destination city on select[name='toPort']
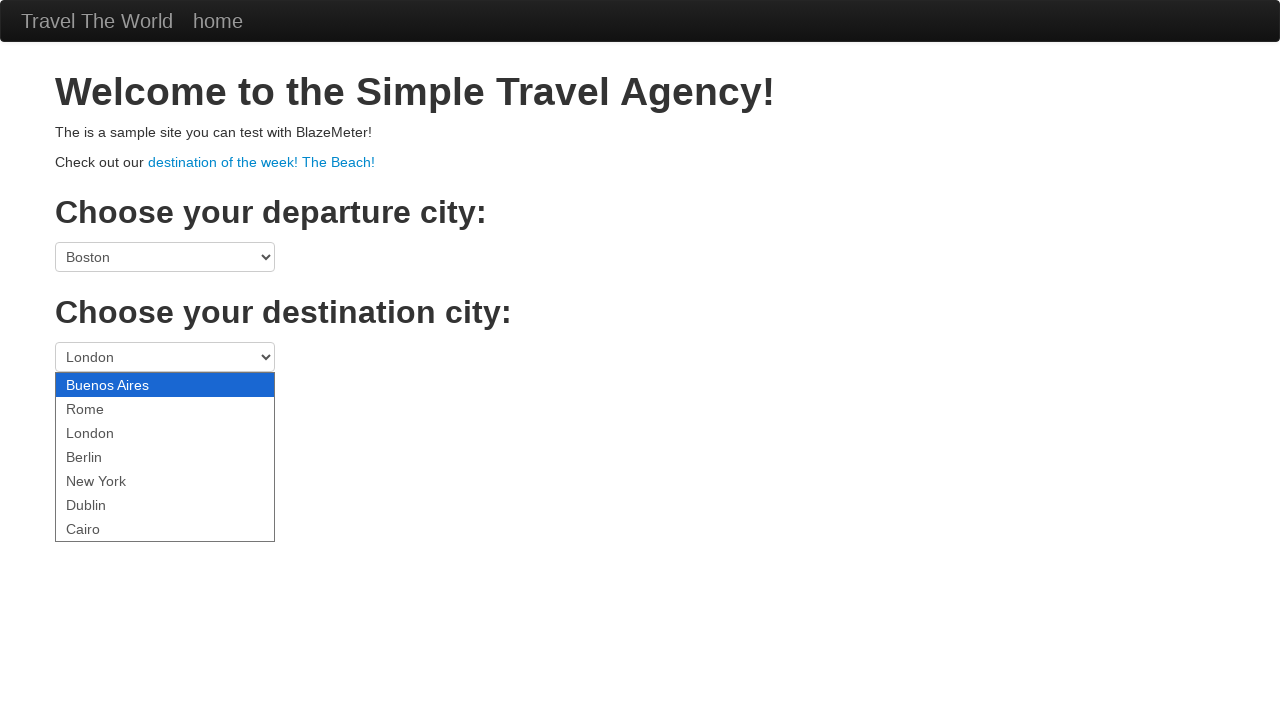

Clicked Find Flights button at (105, 407) on .btn-primary
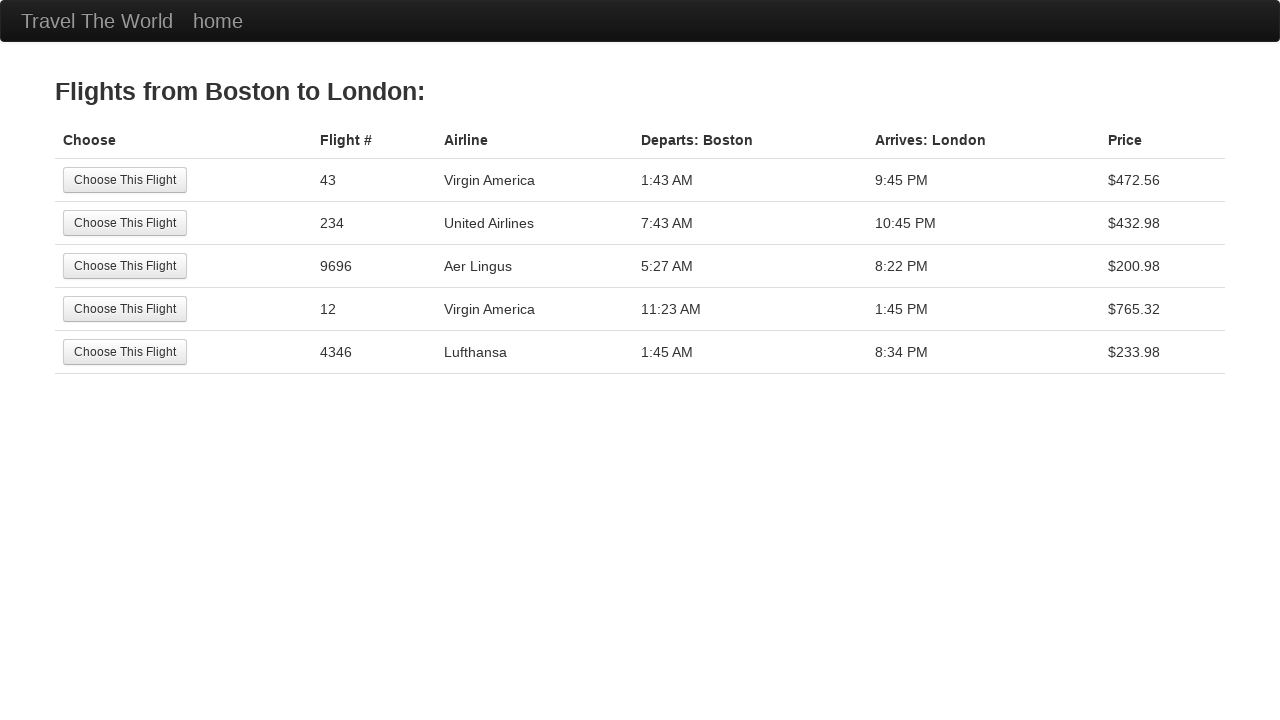

Selected flight option 3 at (125, 266) on tr:nth-child(3) .btn
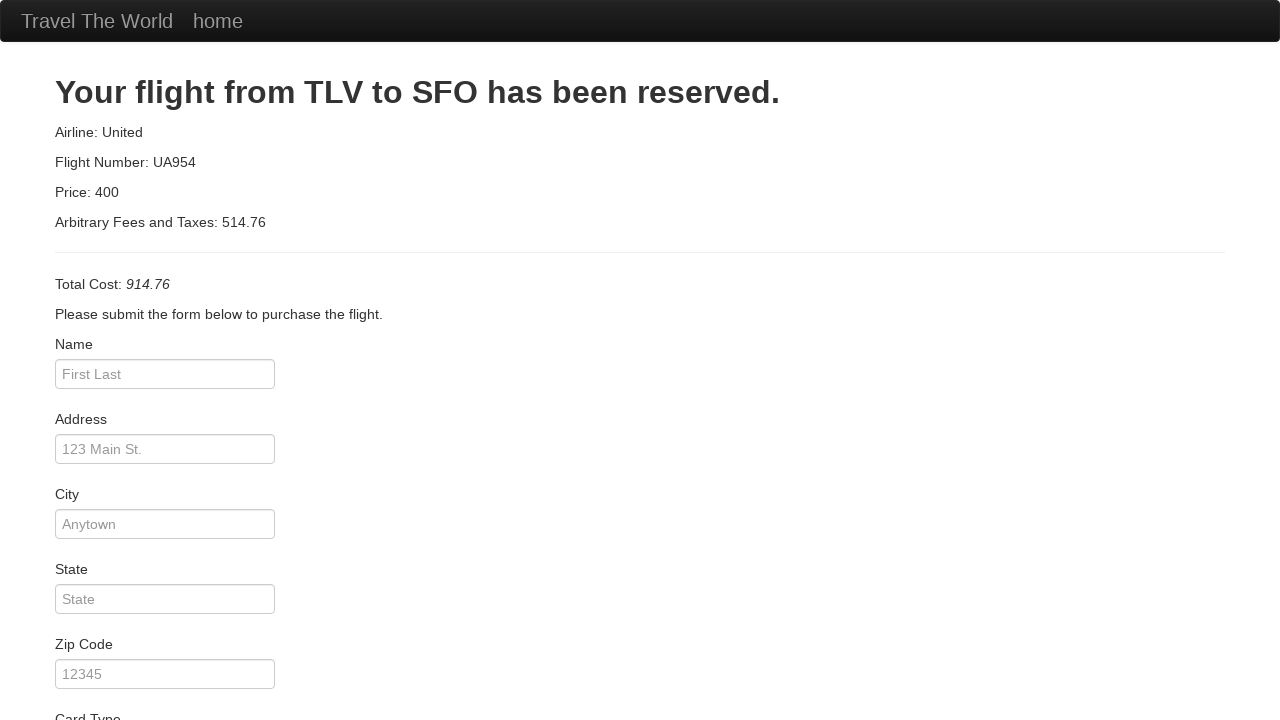

Filled passenger name as John Doe on #inputName
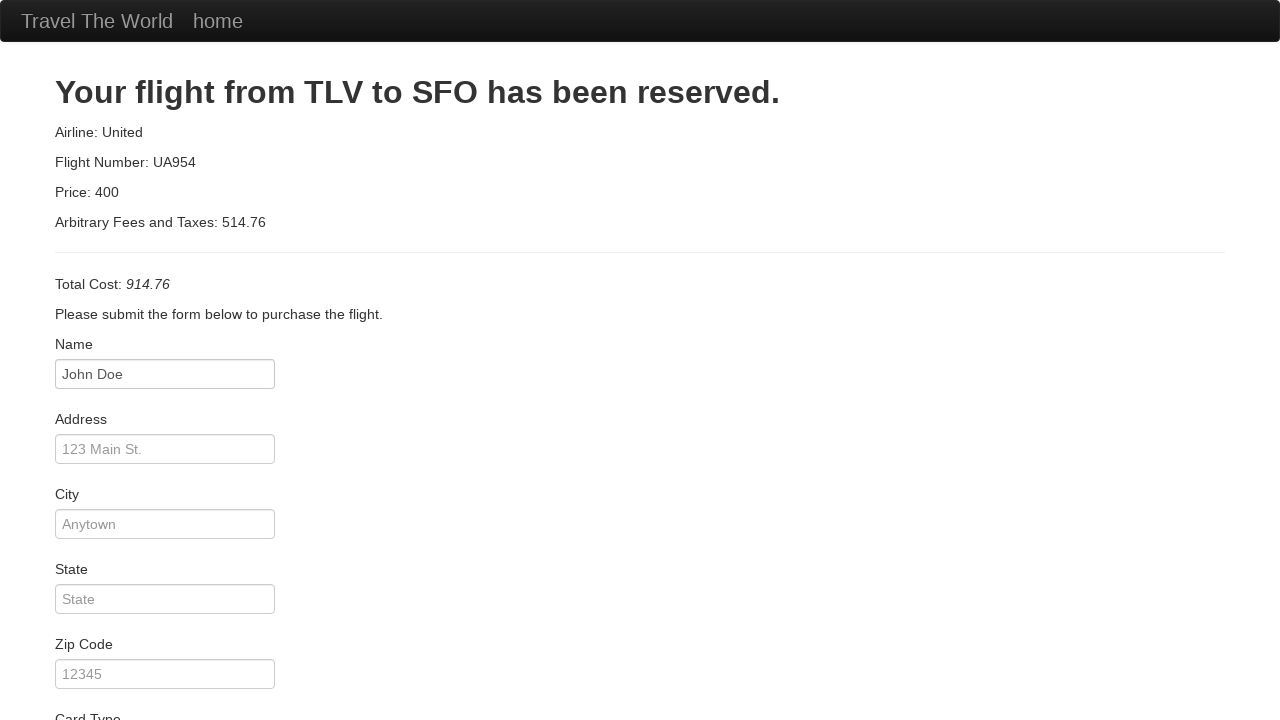

Filled address as 123 Main Street on #address
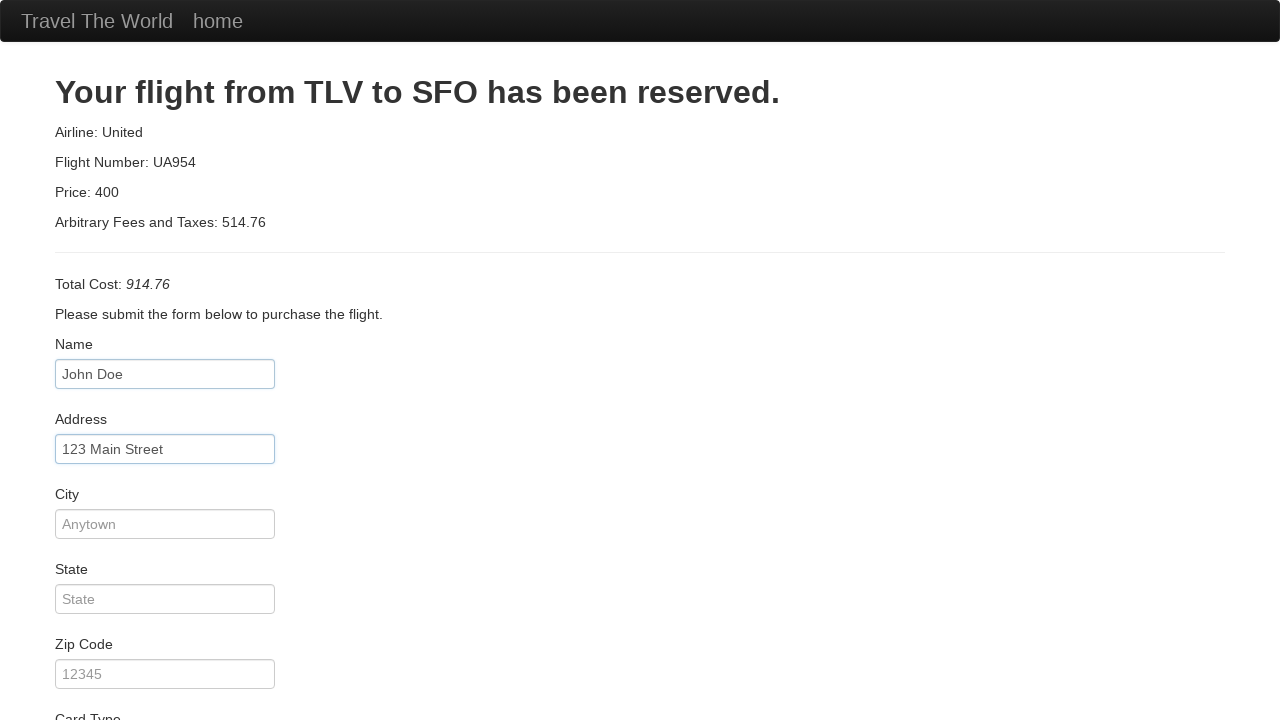

Filled city as Boston on #city
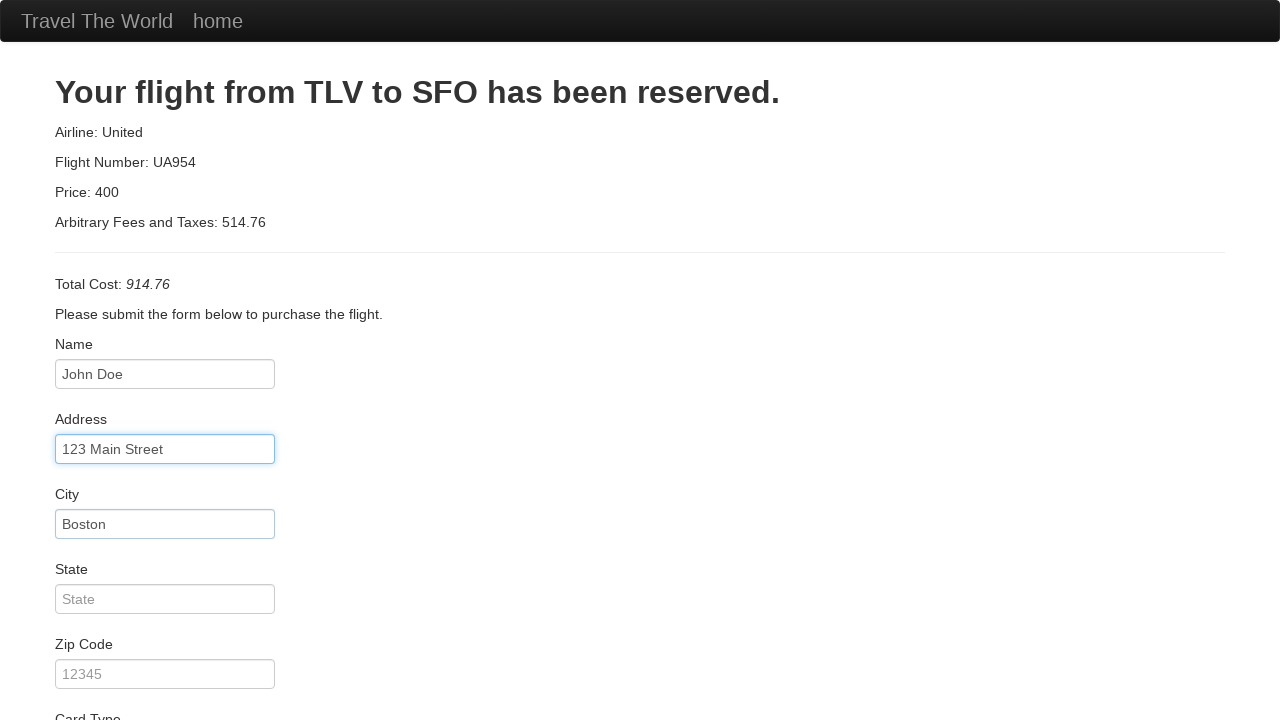

Filled state as MA on #state
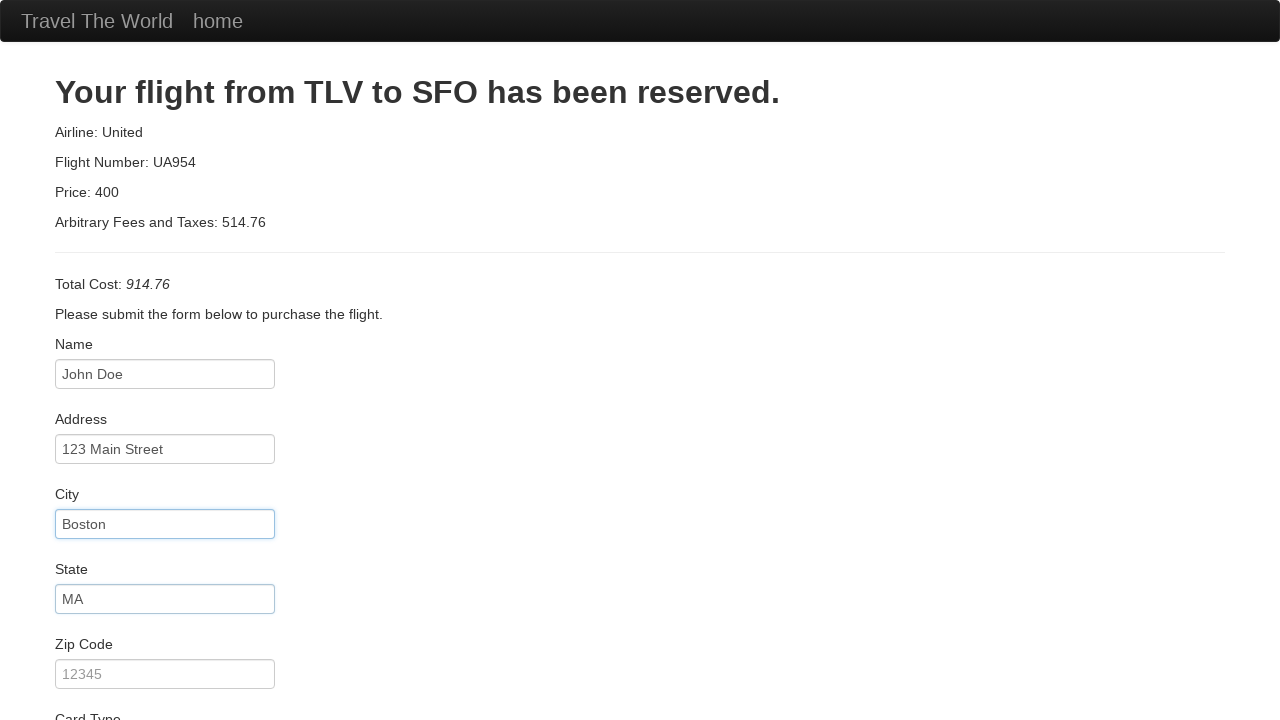

Filled zip code as 02134 on #zipCode
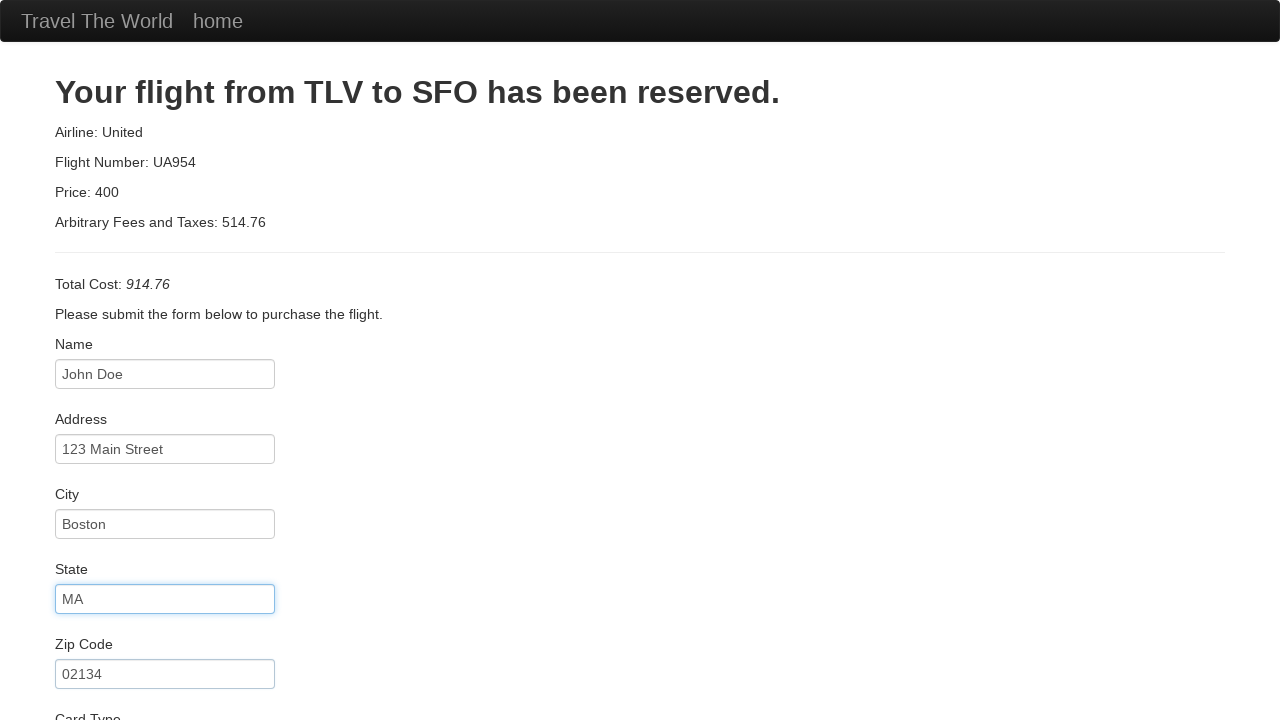

Filled credit card number on #creditCardNumber
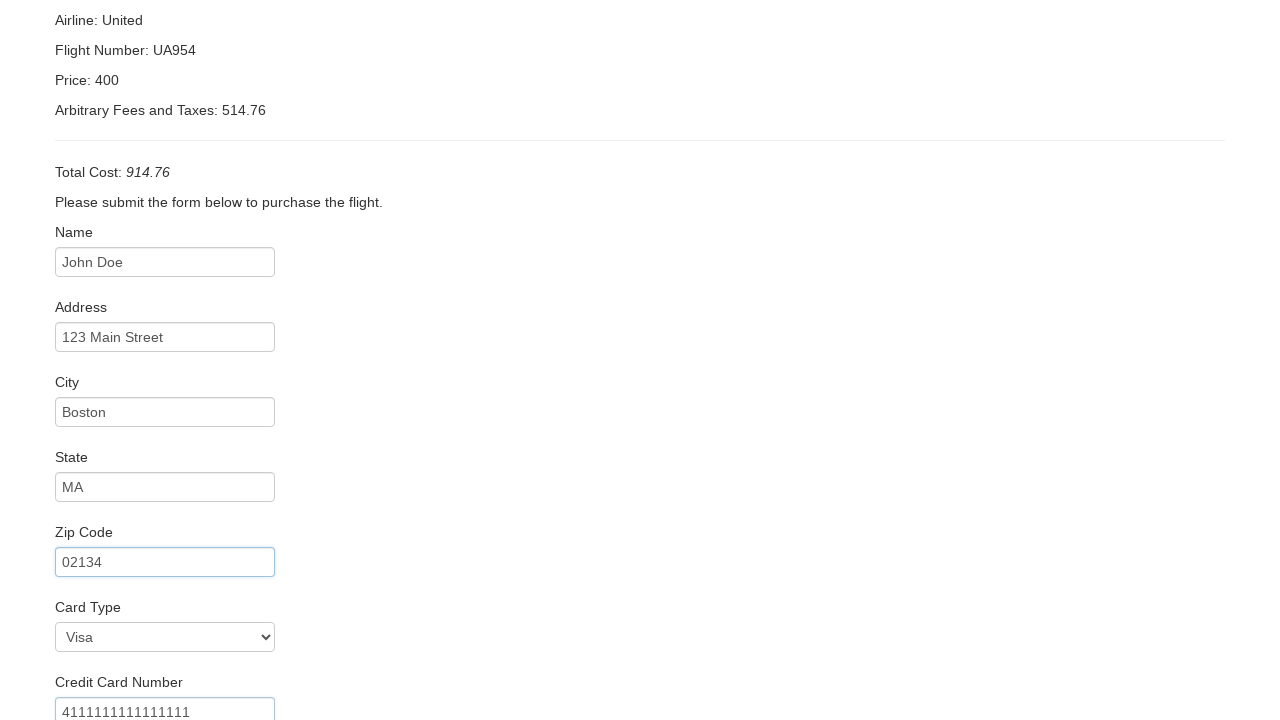

Clicked credit card month field at (165, 455) on #creditCardMonth
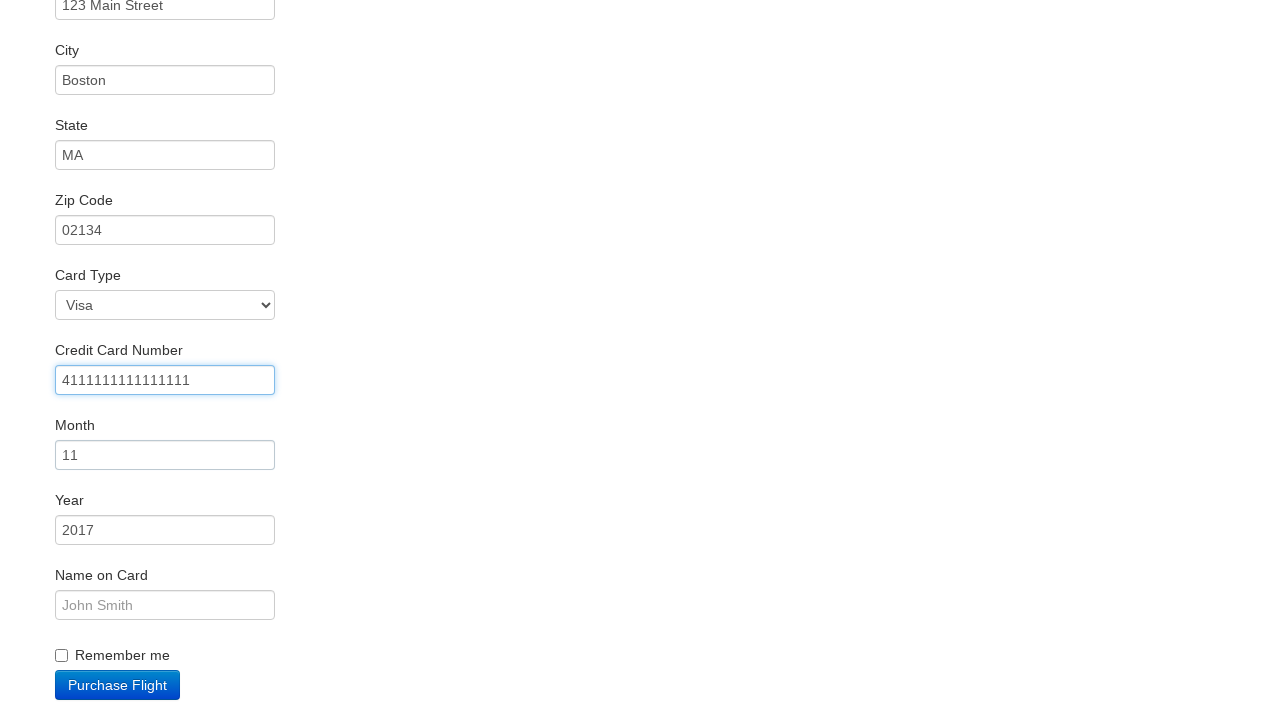

Filled credit card expiry month as 12 on #creditCardMonth
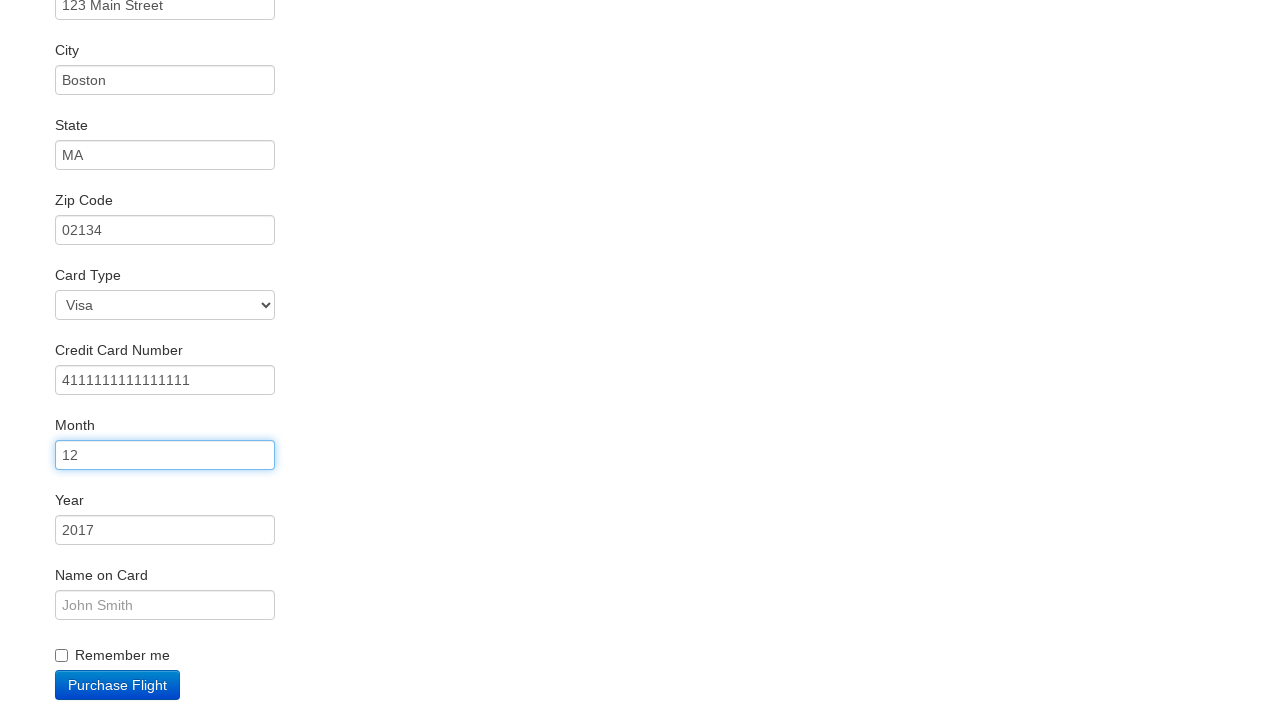

Clicked credit card year field at (165, 530) on #creditCardYear
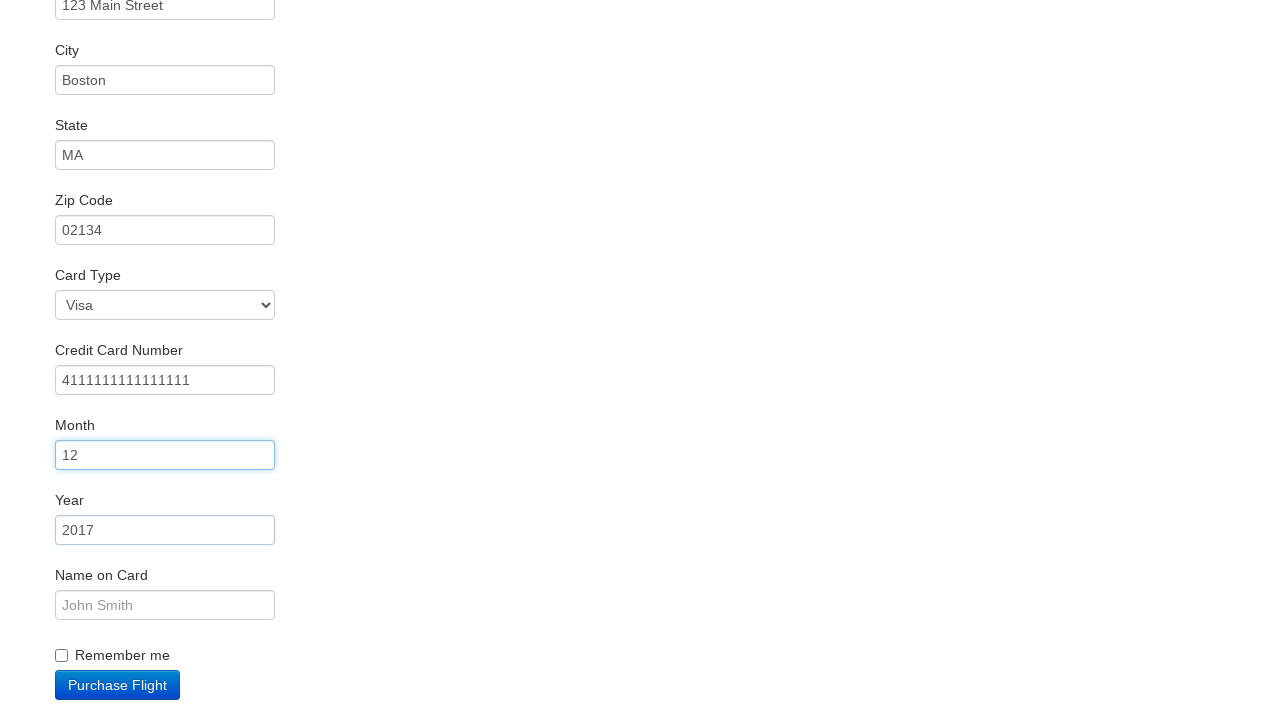

Filled credit card expiry year as 2025 on #creditCardYear
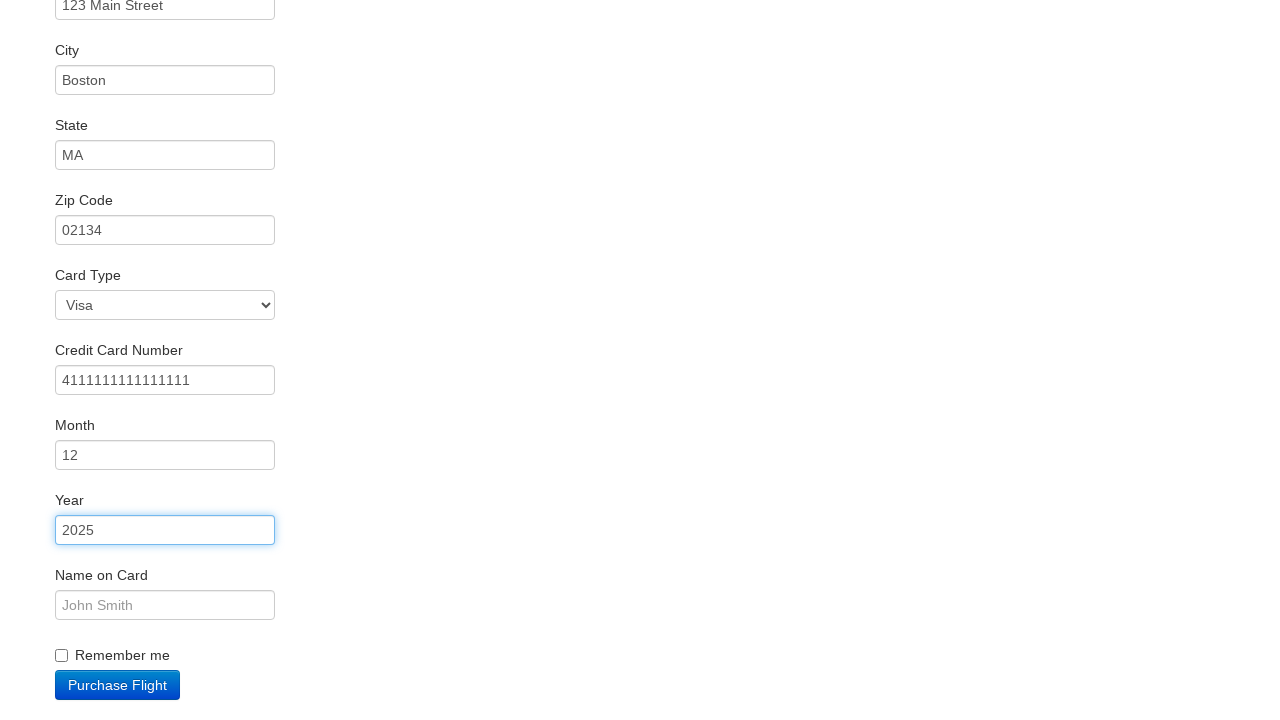

Filled name on card as John Doe on #nameOnCard
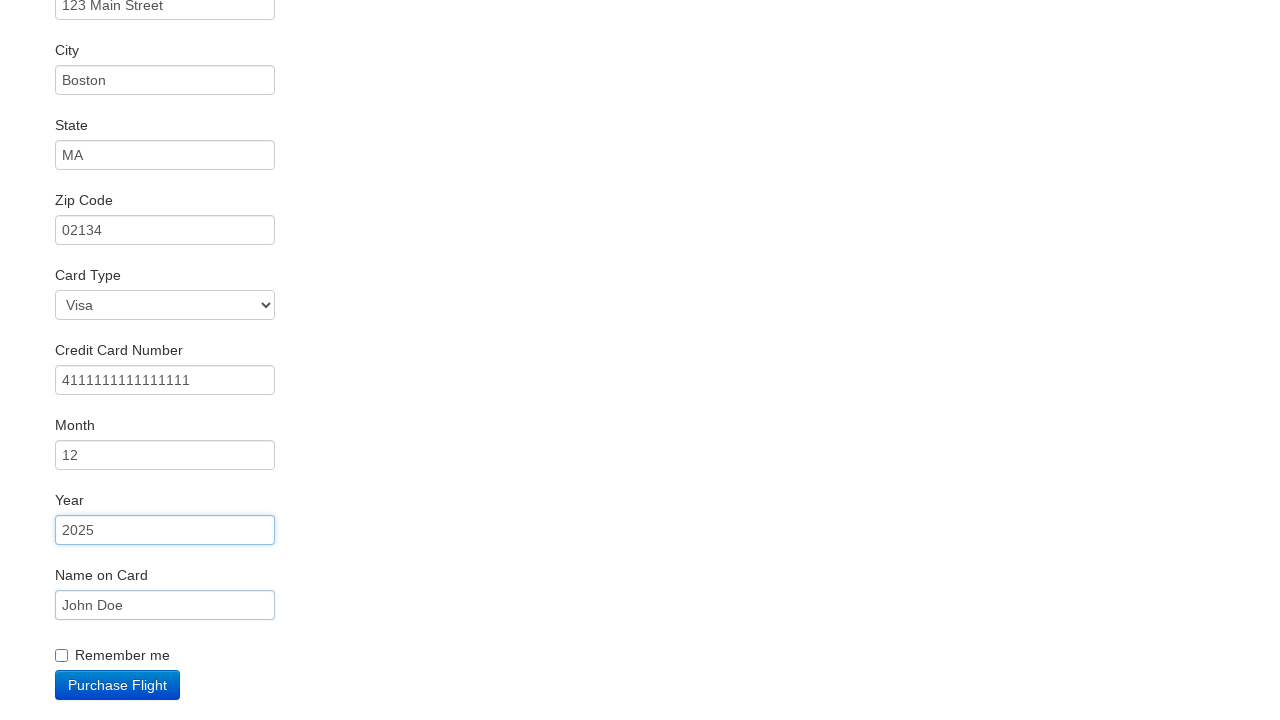

Clicked Purchase Flight button to complete booking at (118, 685) on .btn-primary
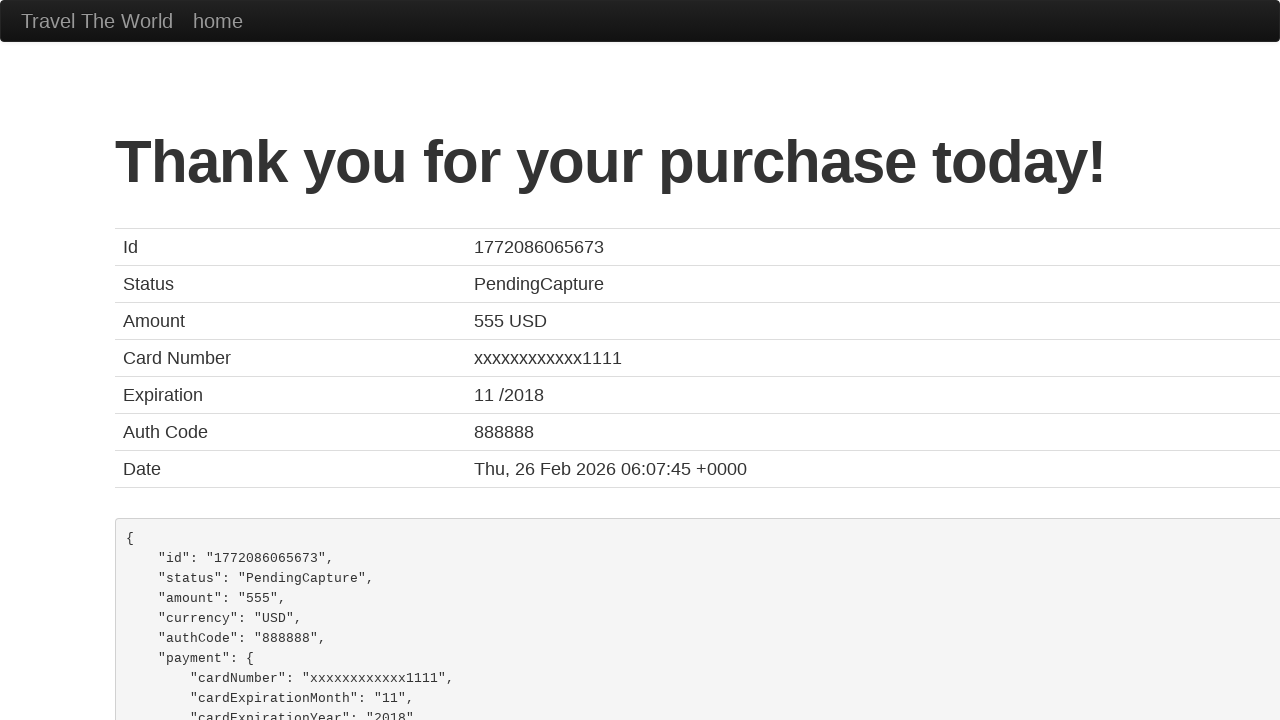

Booking confirmation page loaded successfully
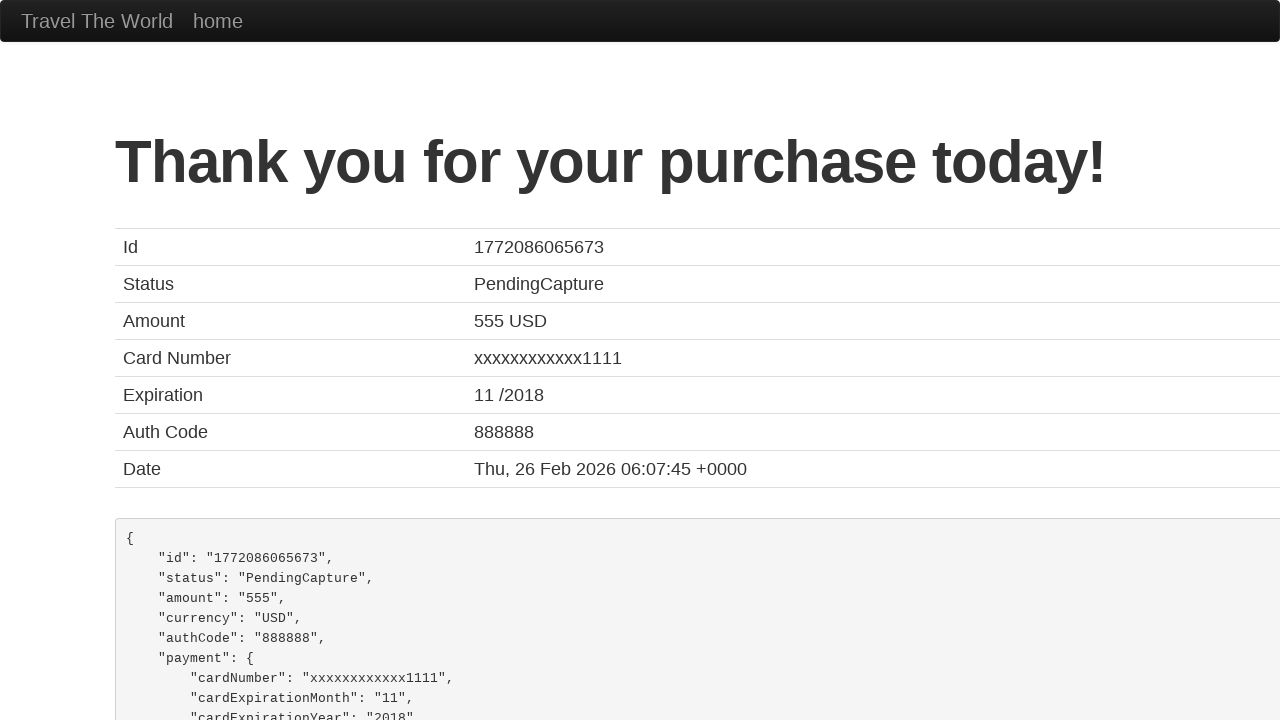

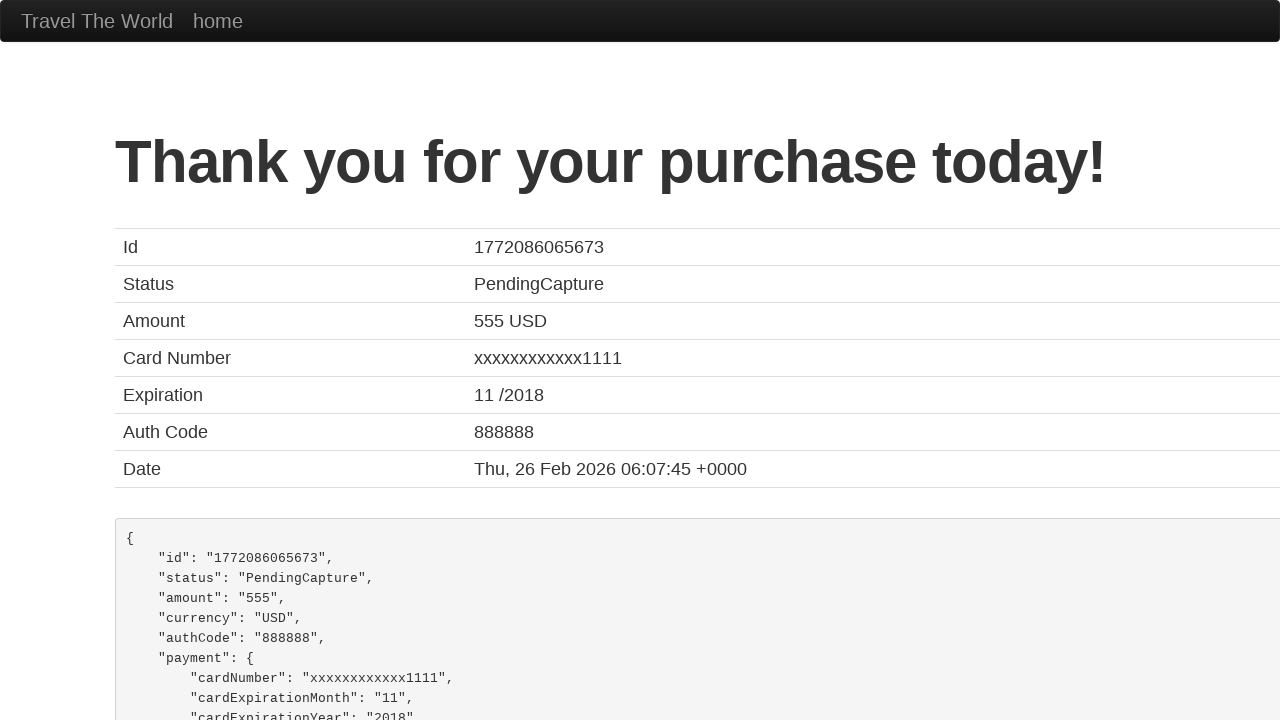